Verifies that the page title is "Your Store"

Starting URL: https://naveenautomationlabs.com/opencart/

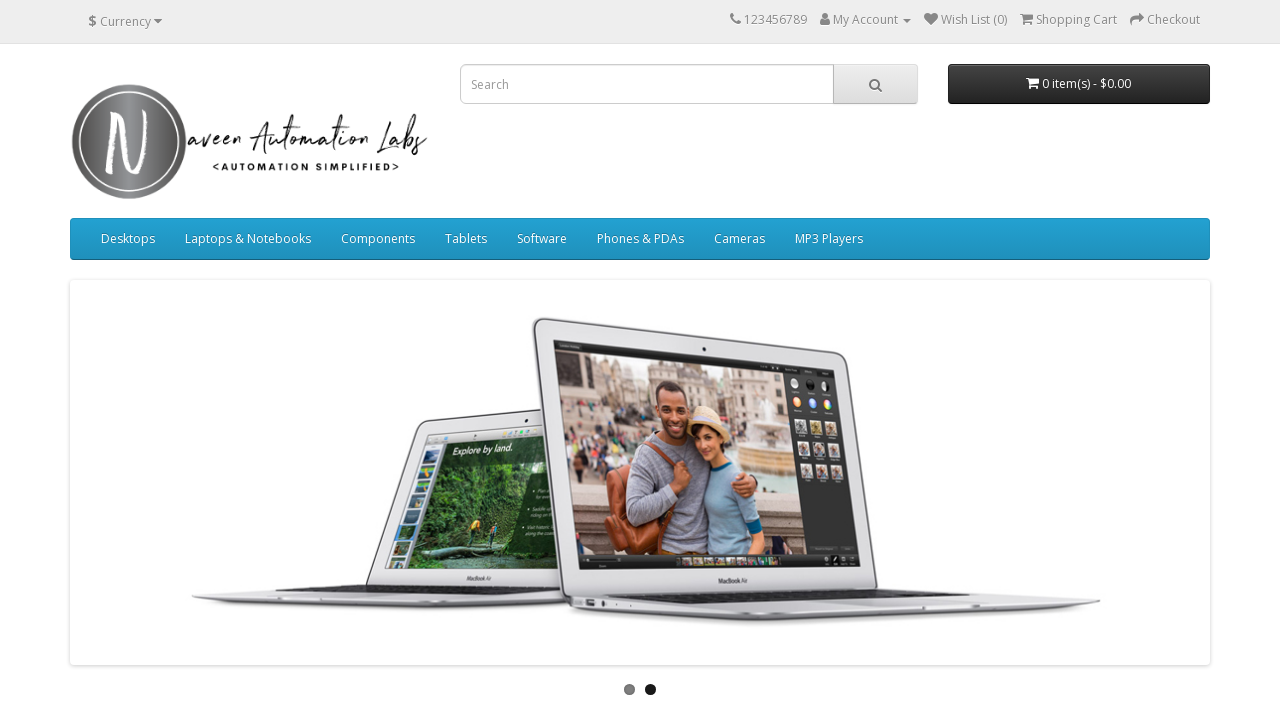

Navigated to OpenCart store URL
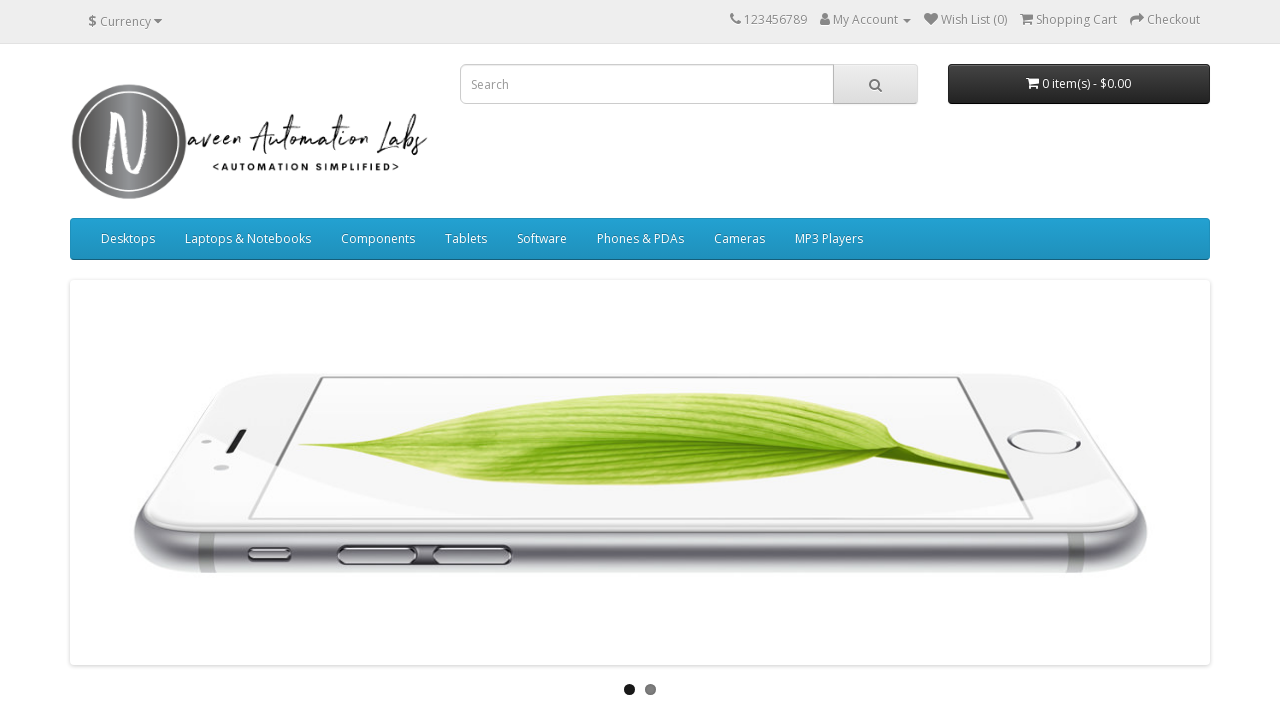

Retrieved page title
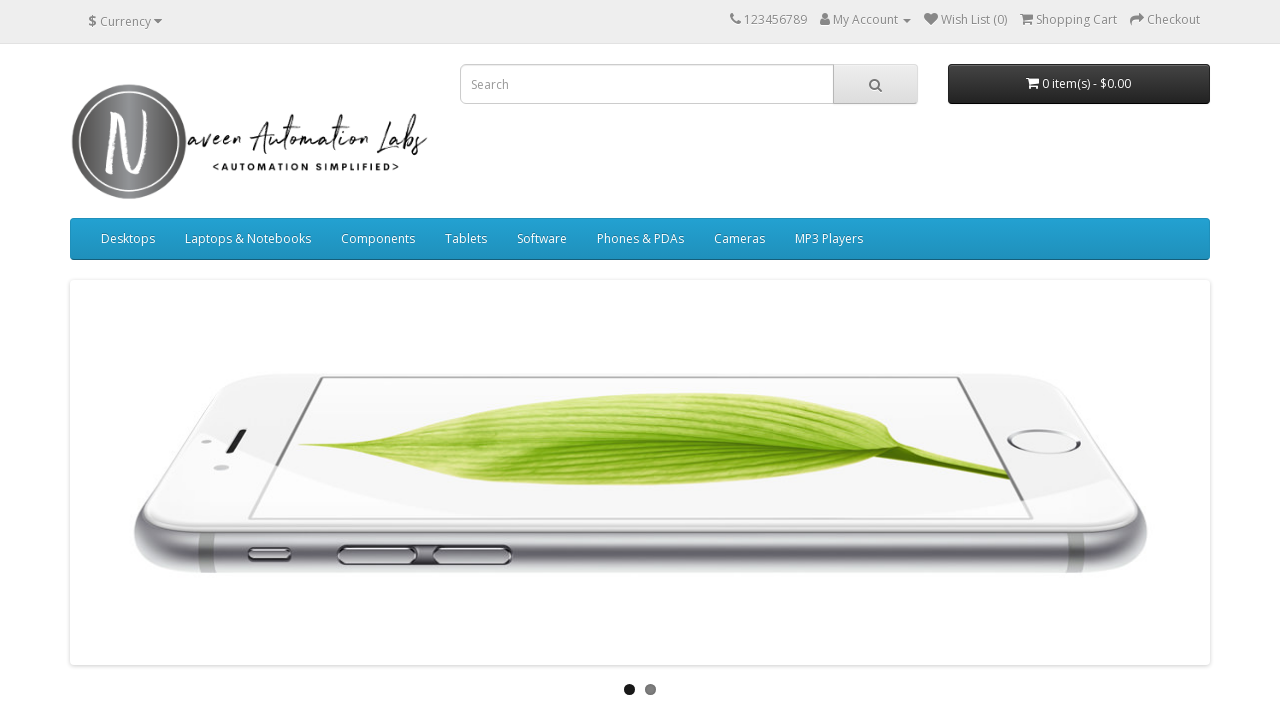

Verified page title is 'Your Store'
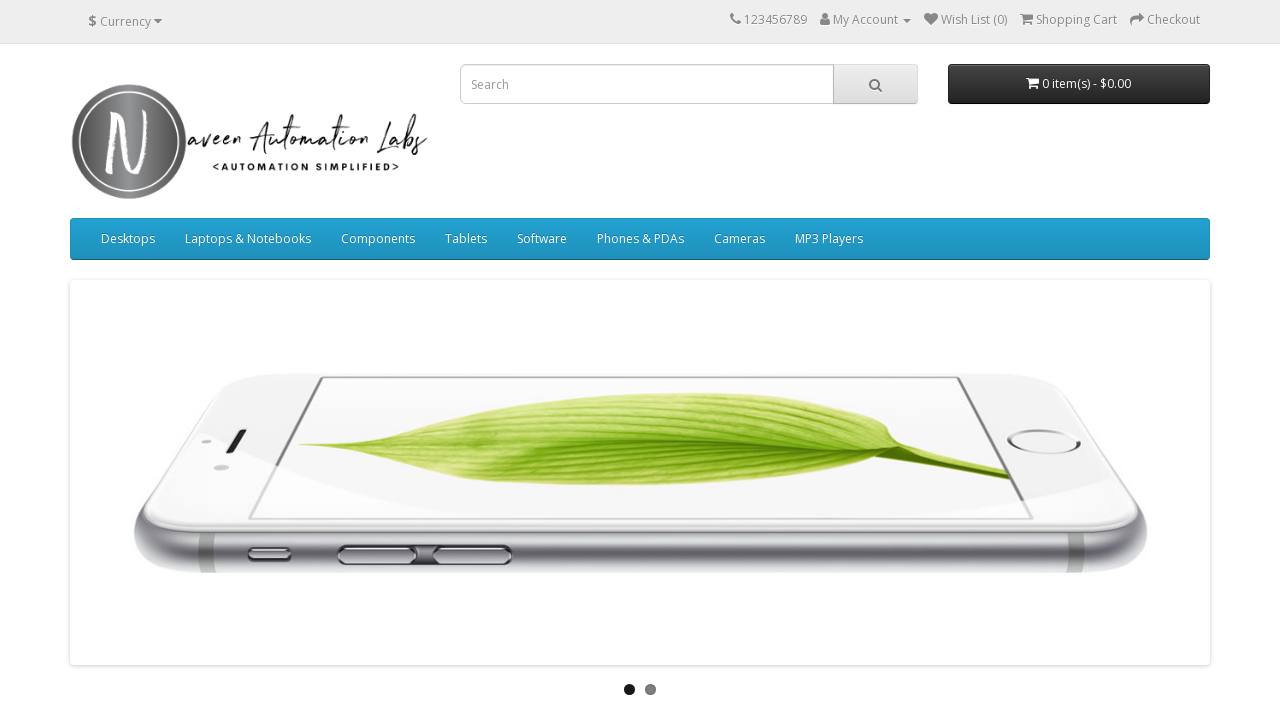

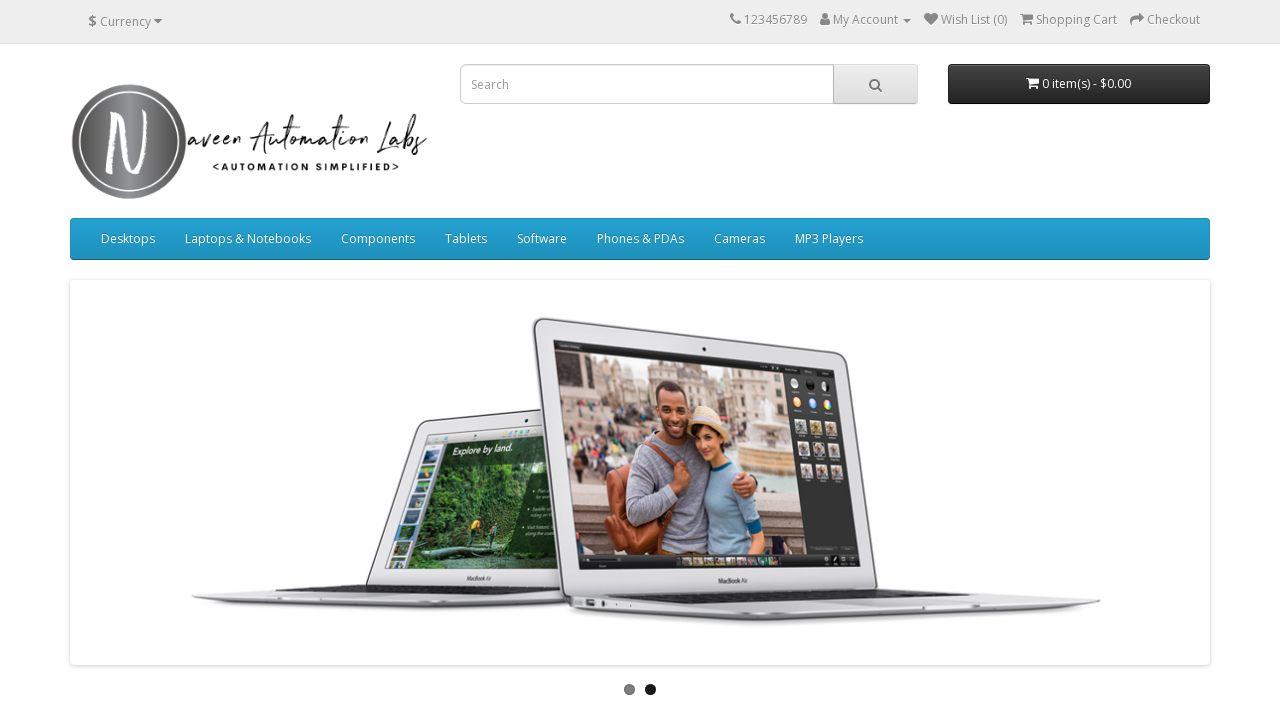